Tests dynamic loading functionality by clicking a Start button and waiting for content to appear, then verifying the loaded text

Starting URL: https://the-internet.herokuapp.com/dynamic_loading/1

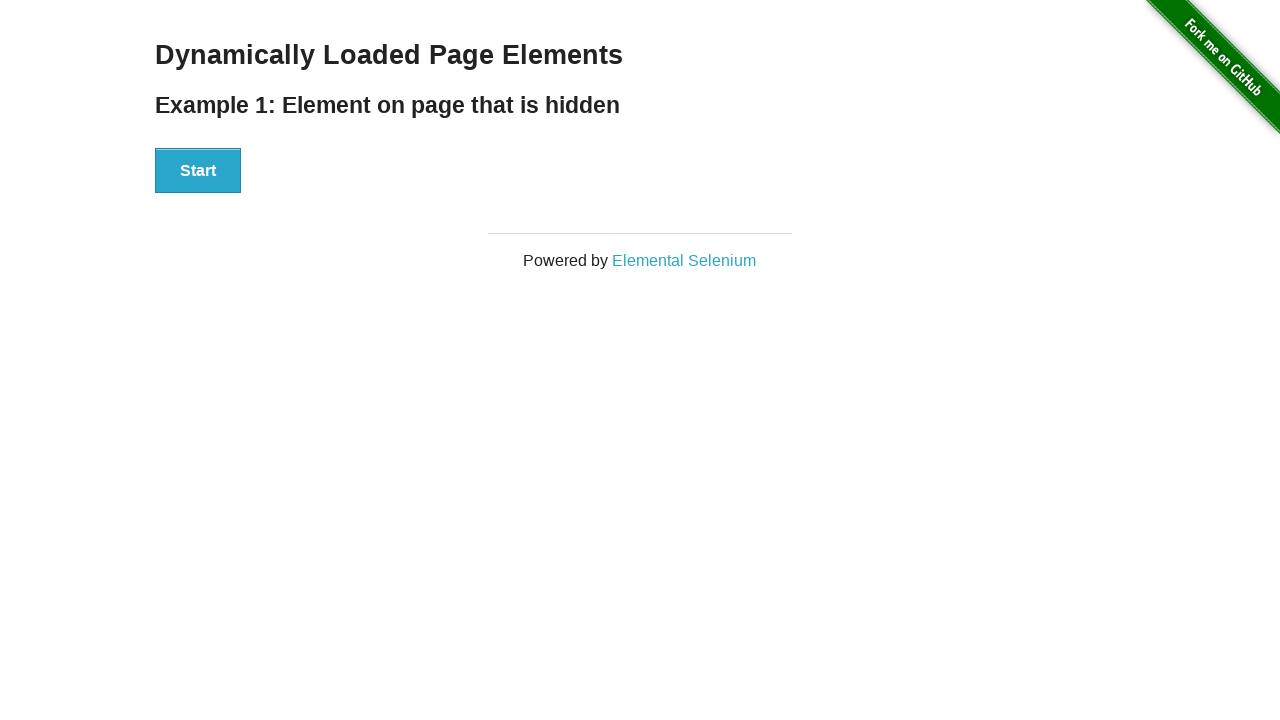

Clicked Start button to trigger dynamic loading at (198, 171) on xpath=//button[text()='Start']
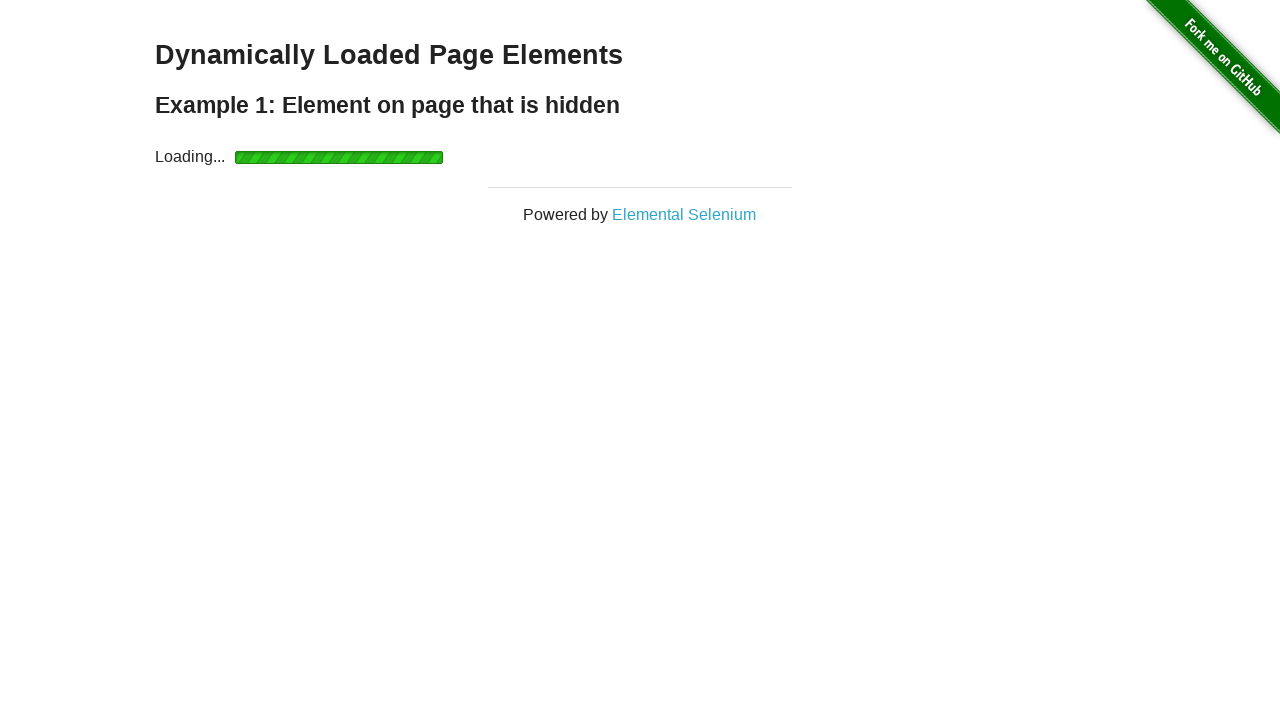

Waited for finish element to become visible
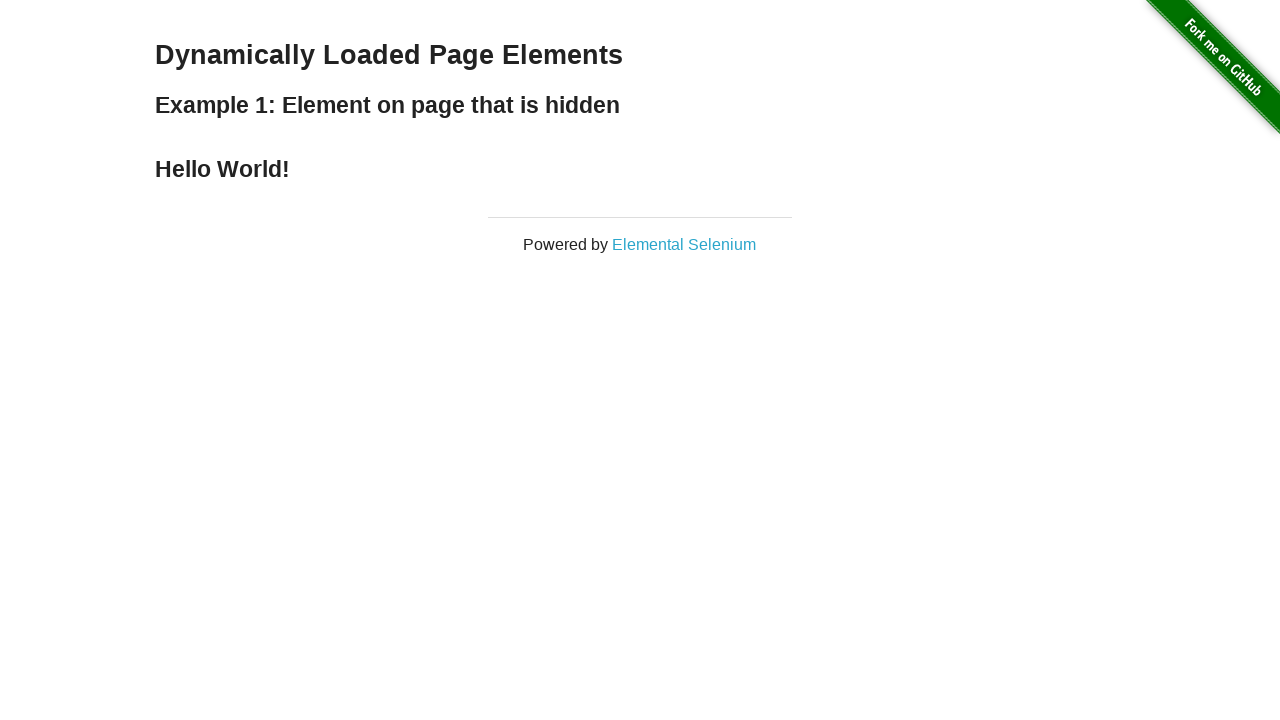

Retrieved finish text: 
    Hello World!
  
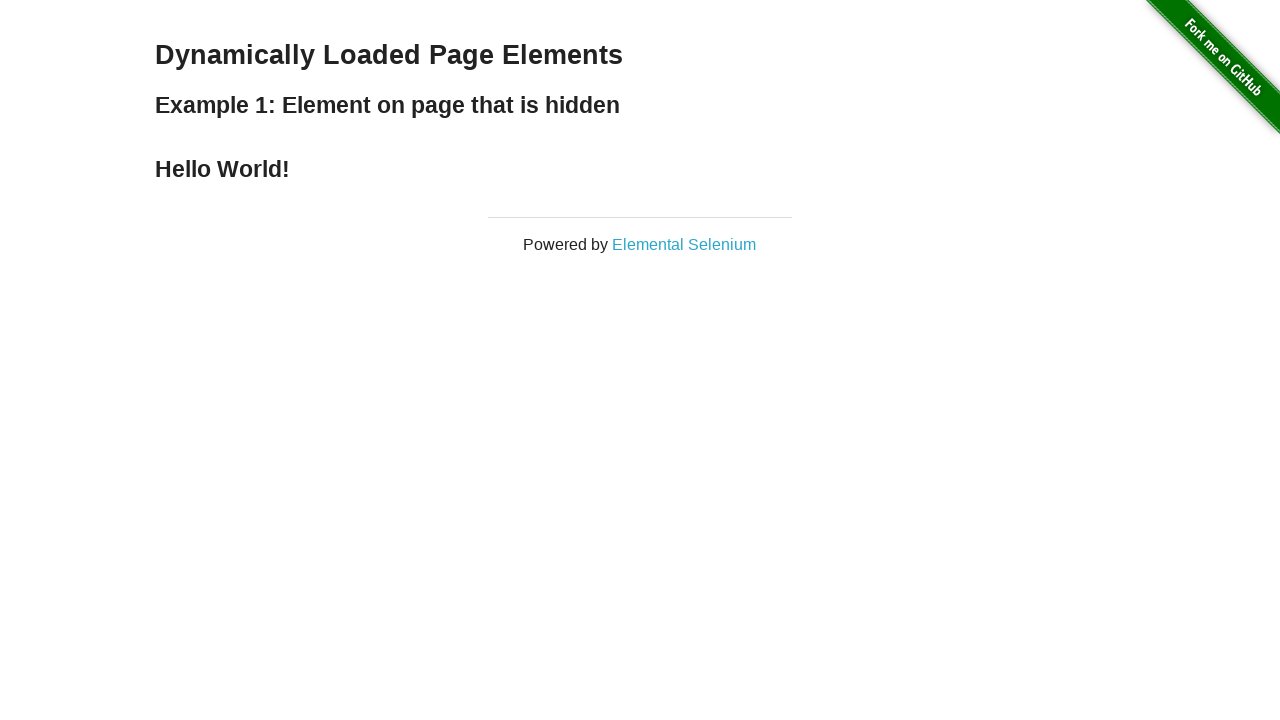

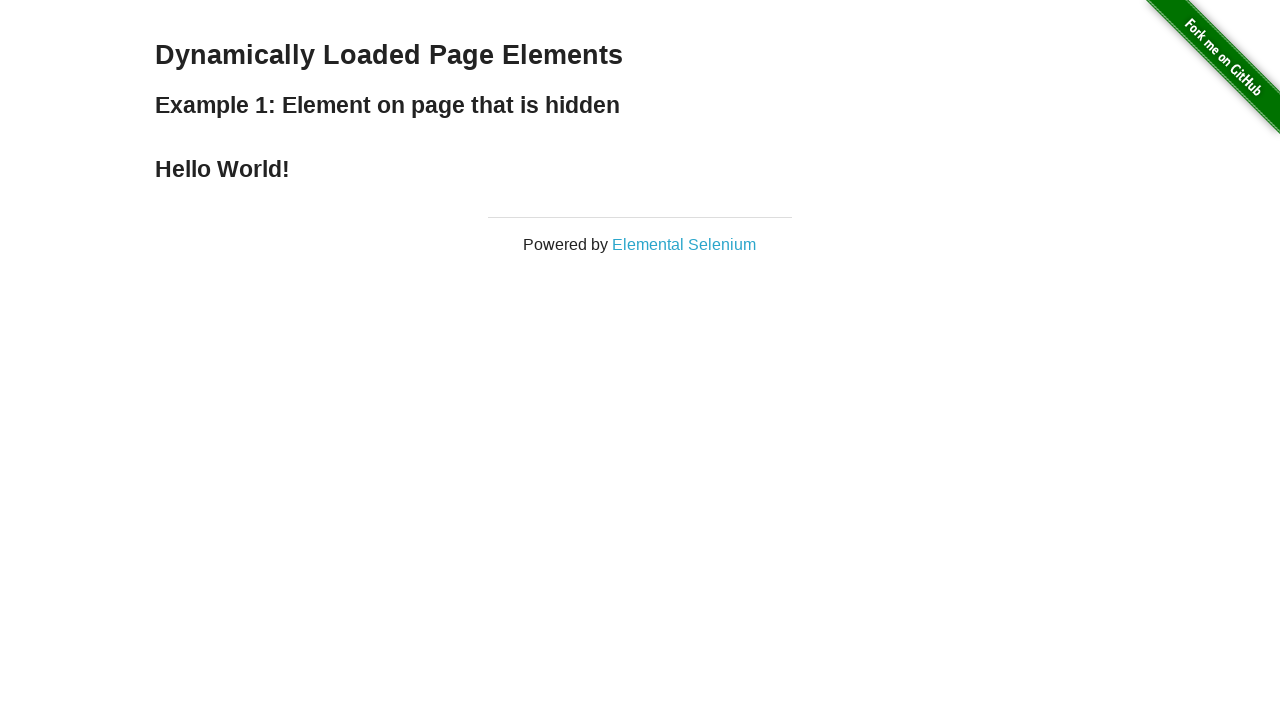